Tests dropdown selection functionality by selecting an option from a select menu using its value attribute

Starting URL: https://demoqa.com/select-menu

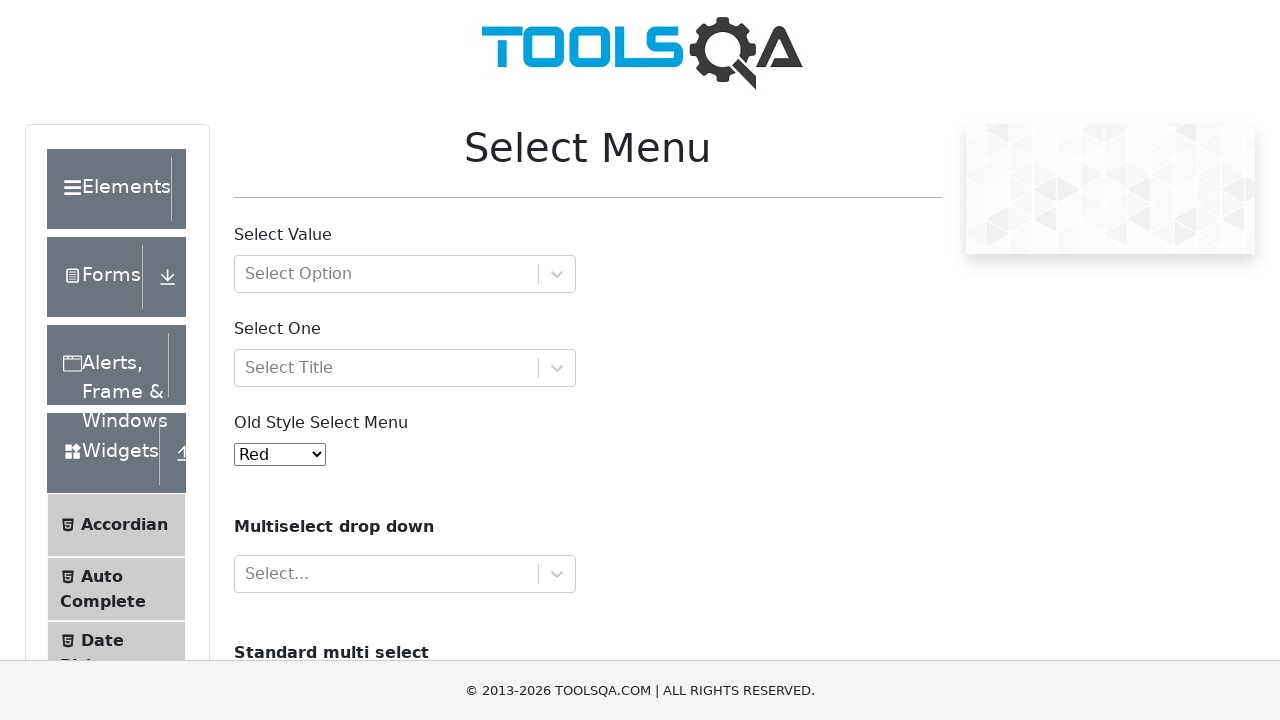

Selected option with value '2' (Green) from the select dropdown menu on #oldSelectMenu
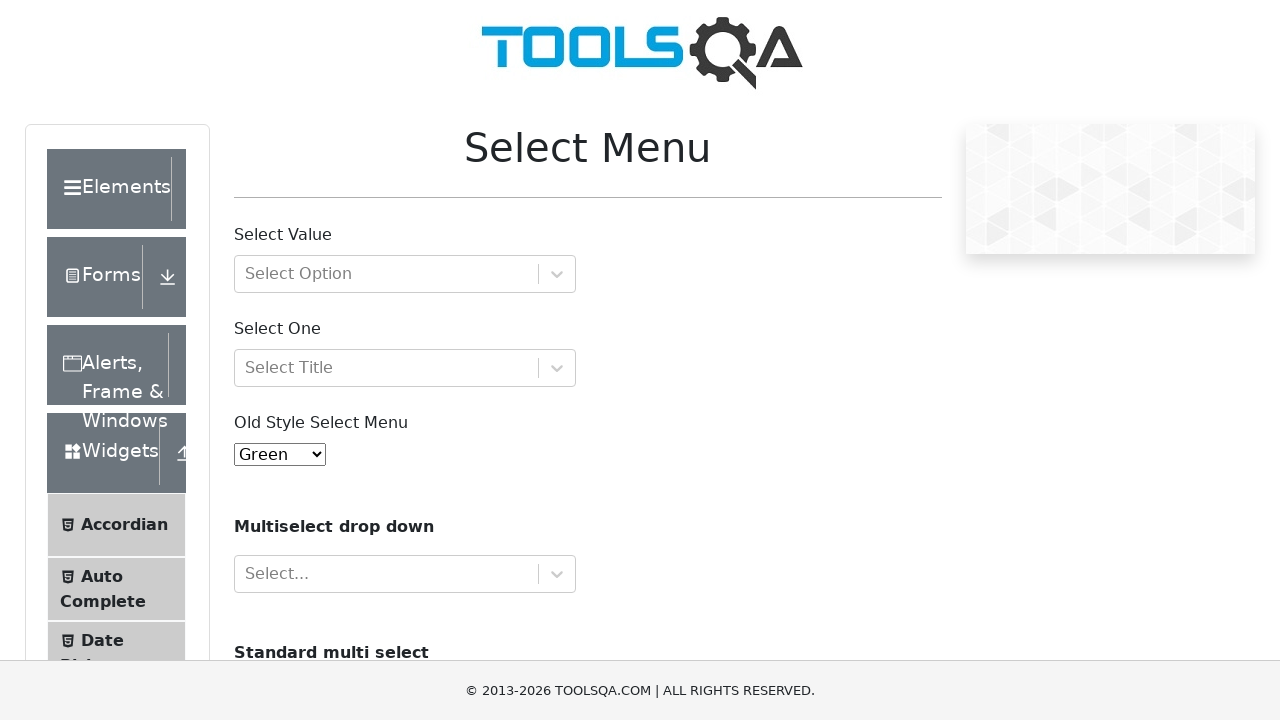

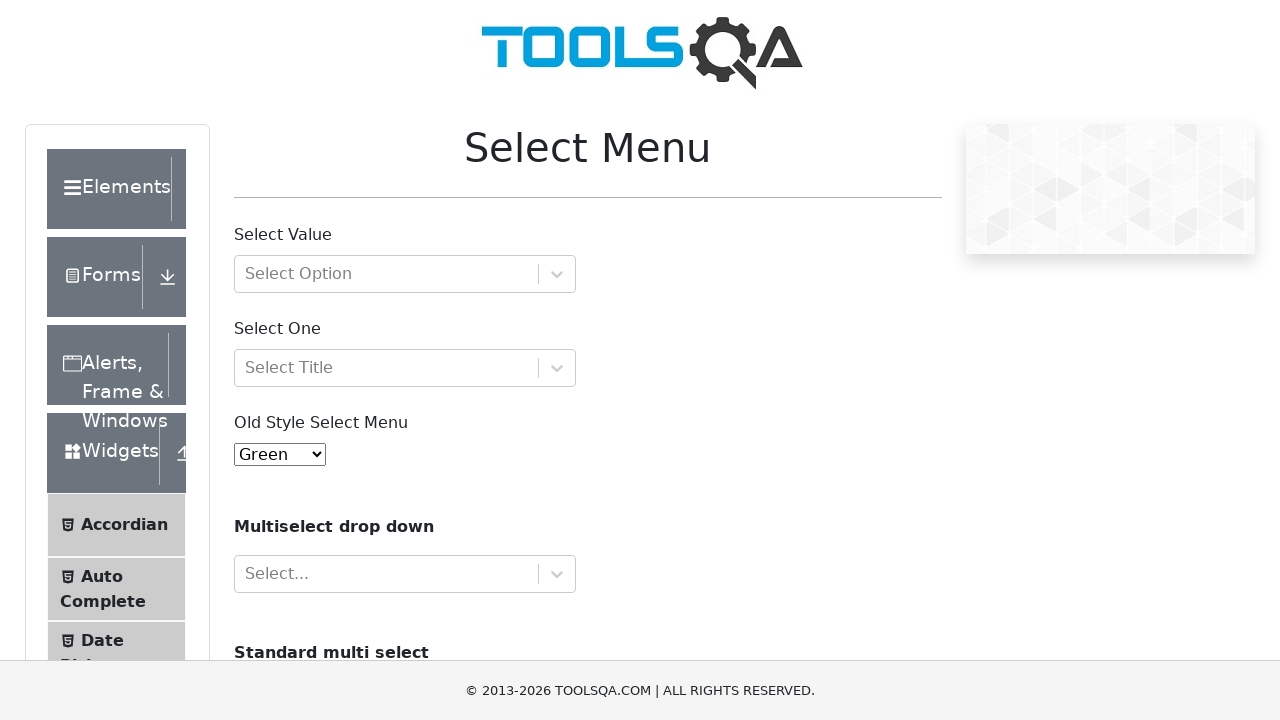